Tests static dropdown functionality by selecting currency options using three different methods: by index, by visible text, and by value.

Starting URL: https://rahulshettyacademy.com/dropdownsPractise/

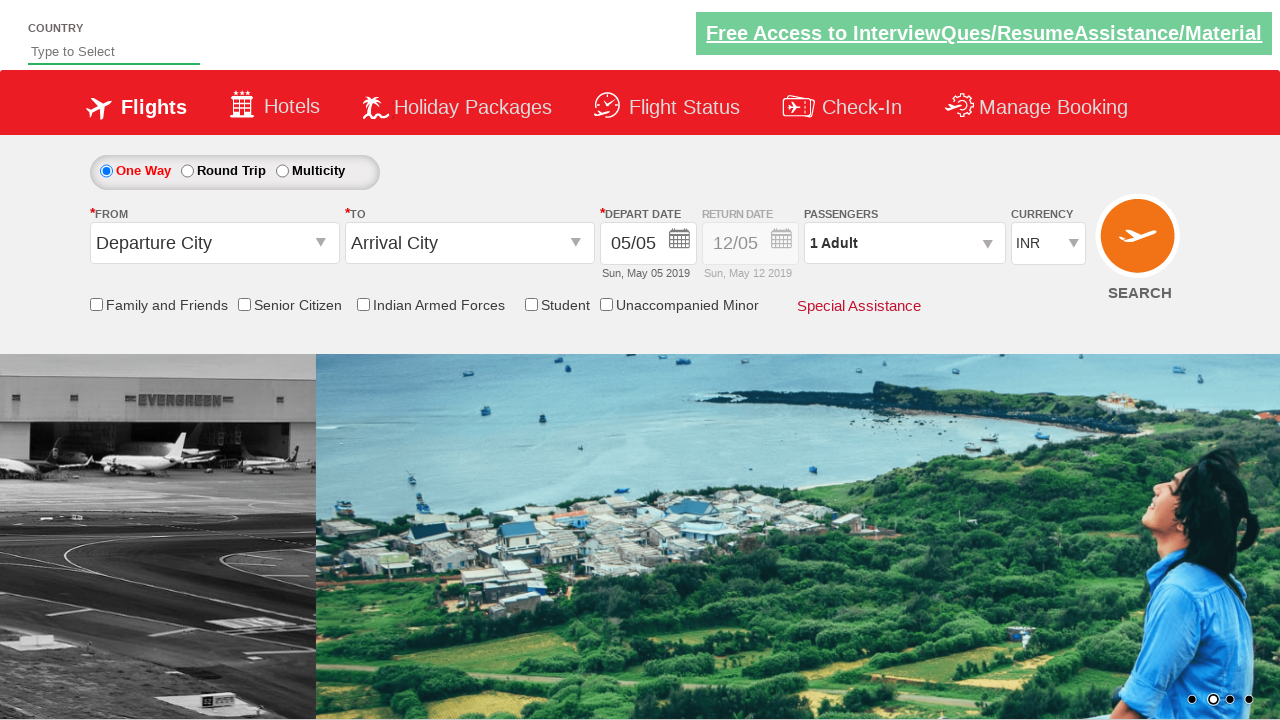

Navigated to dropdowns practice page
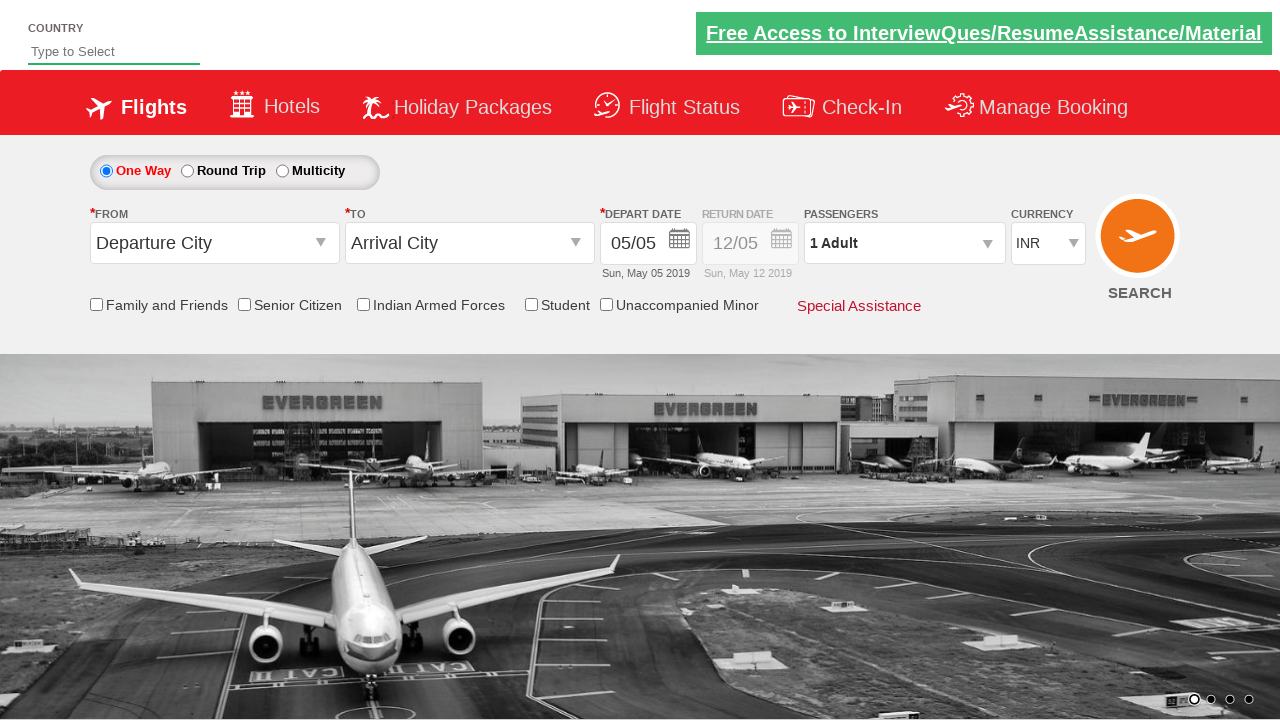

Selected currency dropdown option by index 3 on #ctl00_mainContent_DropDownListCurrency
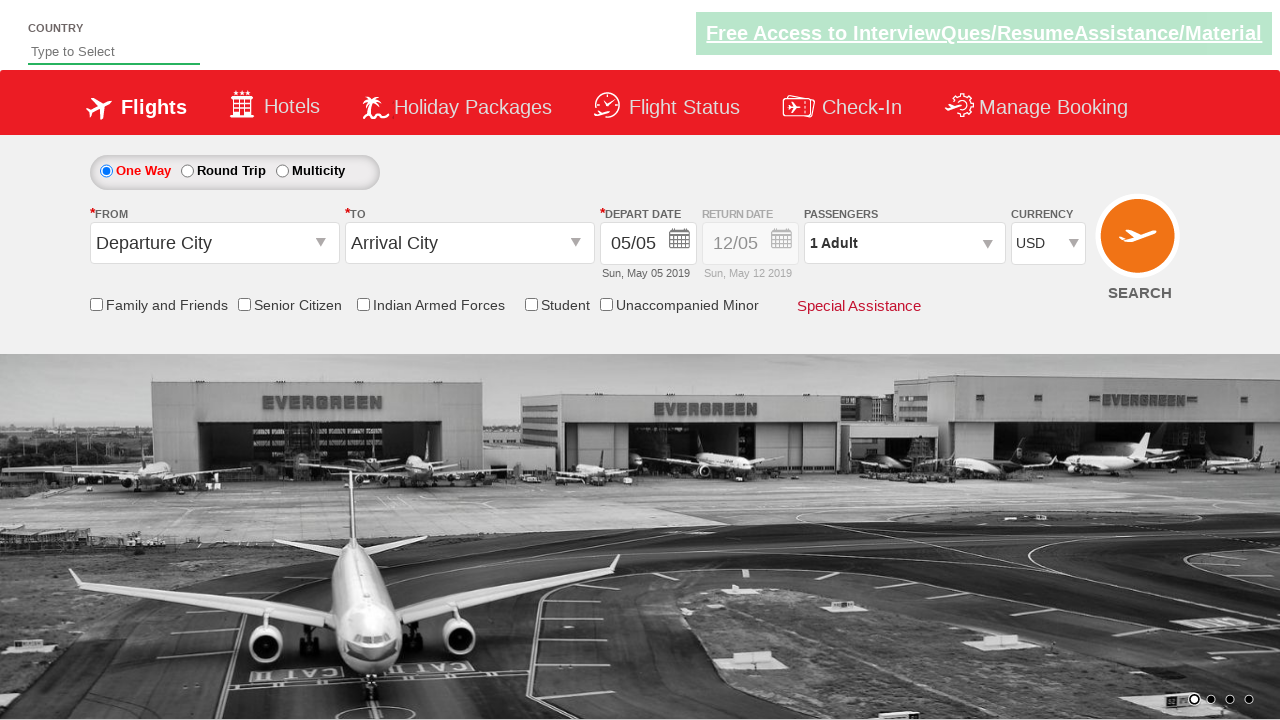

Selected currency dropdown option by visible text 'AED' on #ctl00_mainContent_DropDownListCurrency
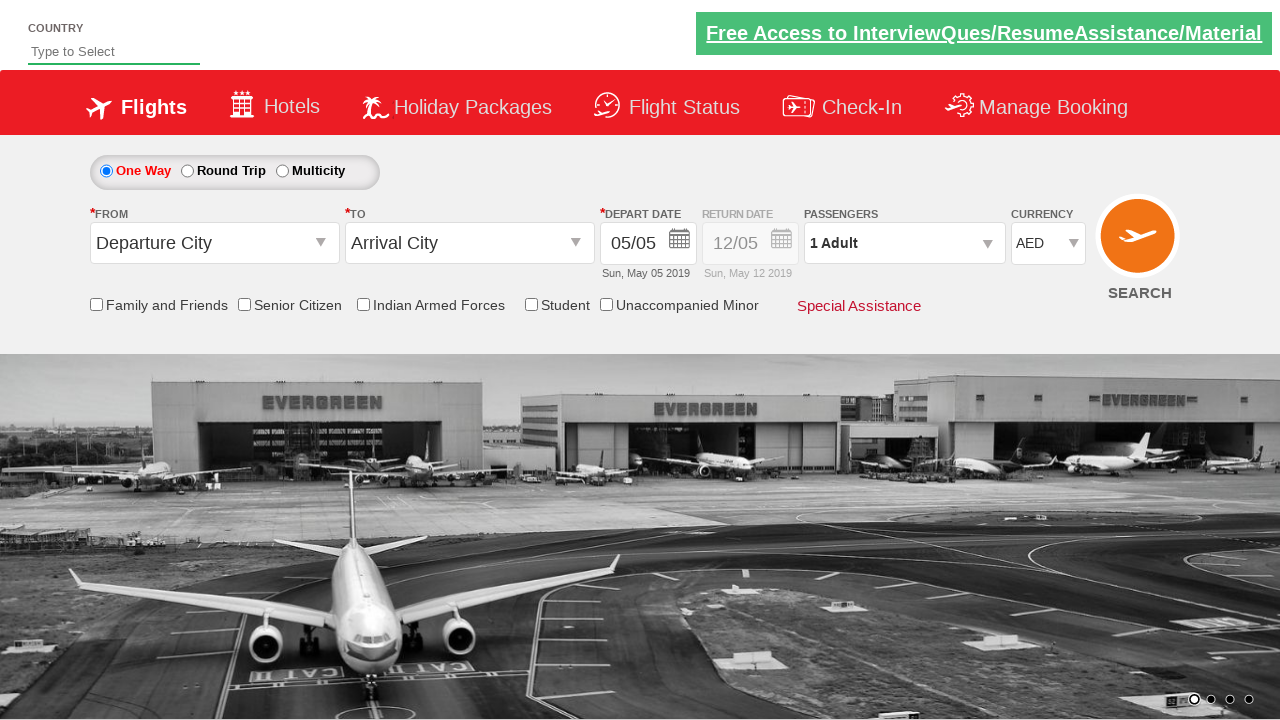

Selected currency dropdown option by value 'INR' on #ctl00_mainContent_DropDownListCurrency
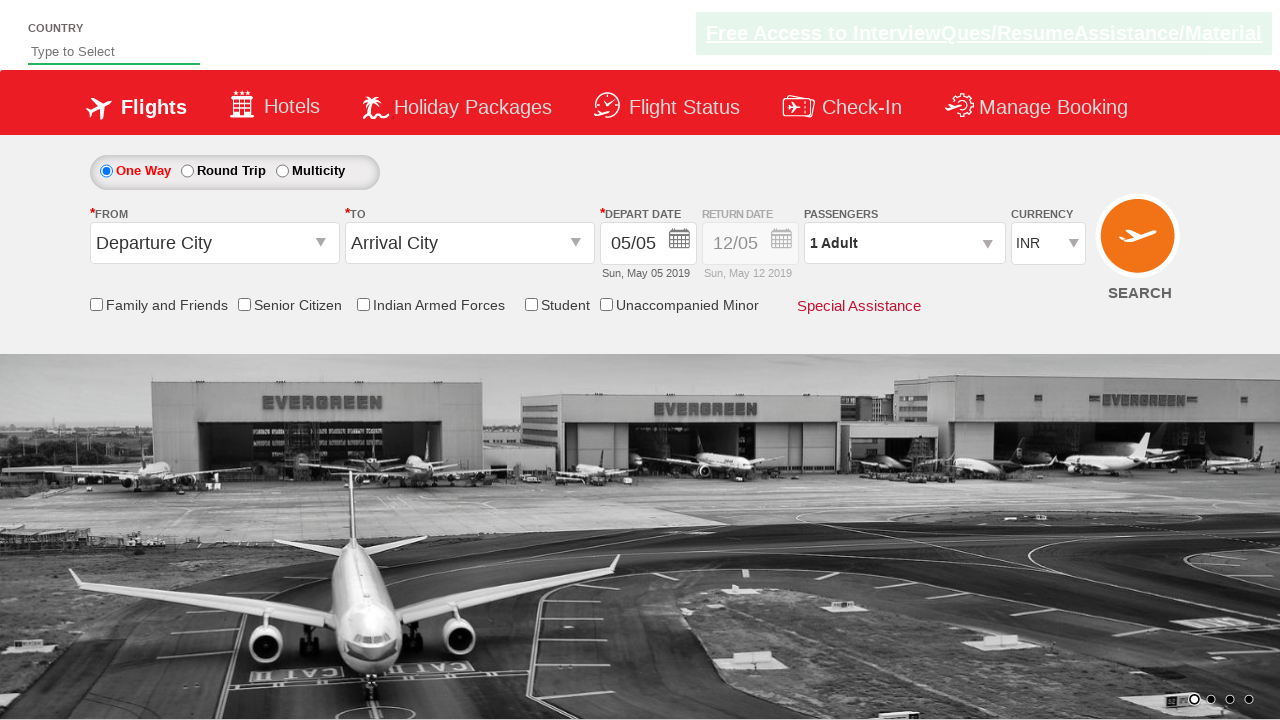

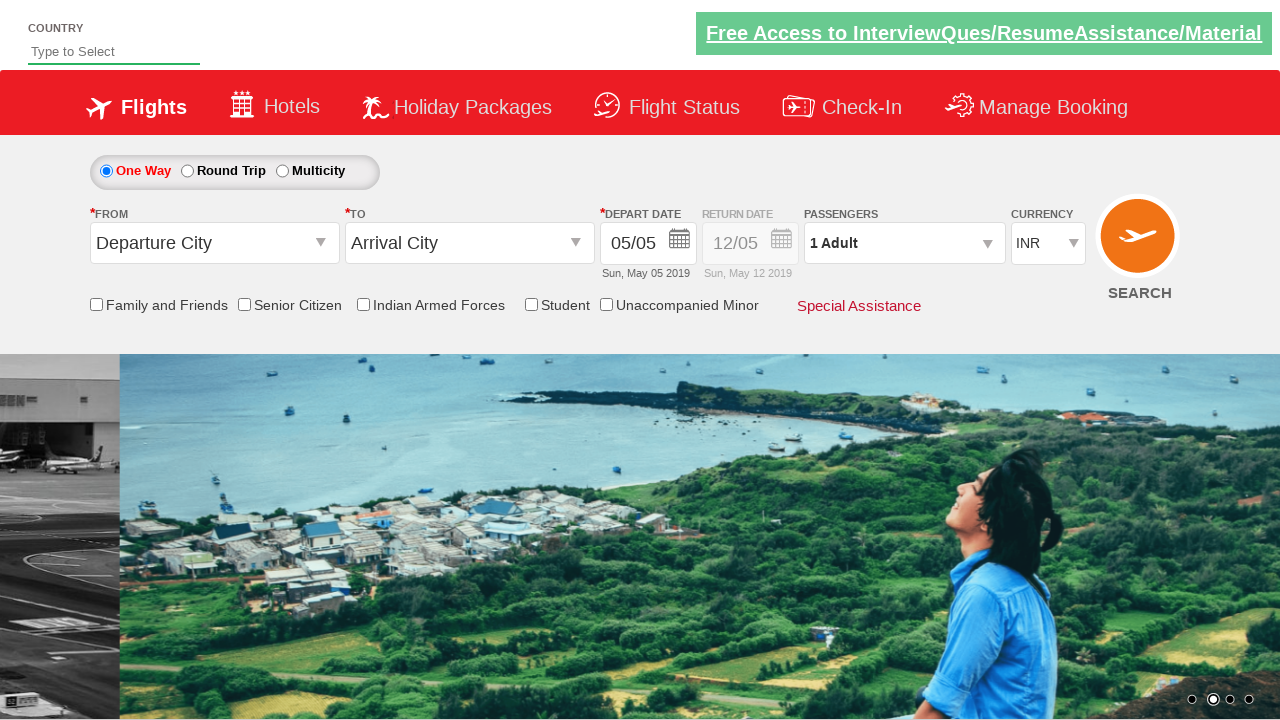